Tests multiple features of the-internet.herokuapp.com demo site including verifying page title, clicking A/B Testing link, using dropdown selection, and verifying Frames page links.

Starting URL: http://the-internet.herokuapp.com/

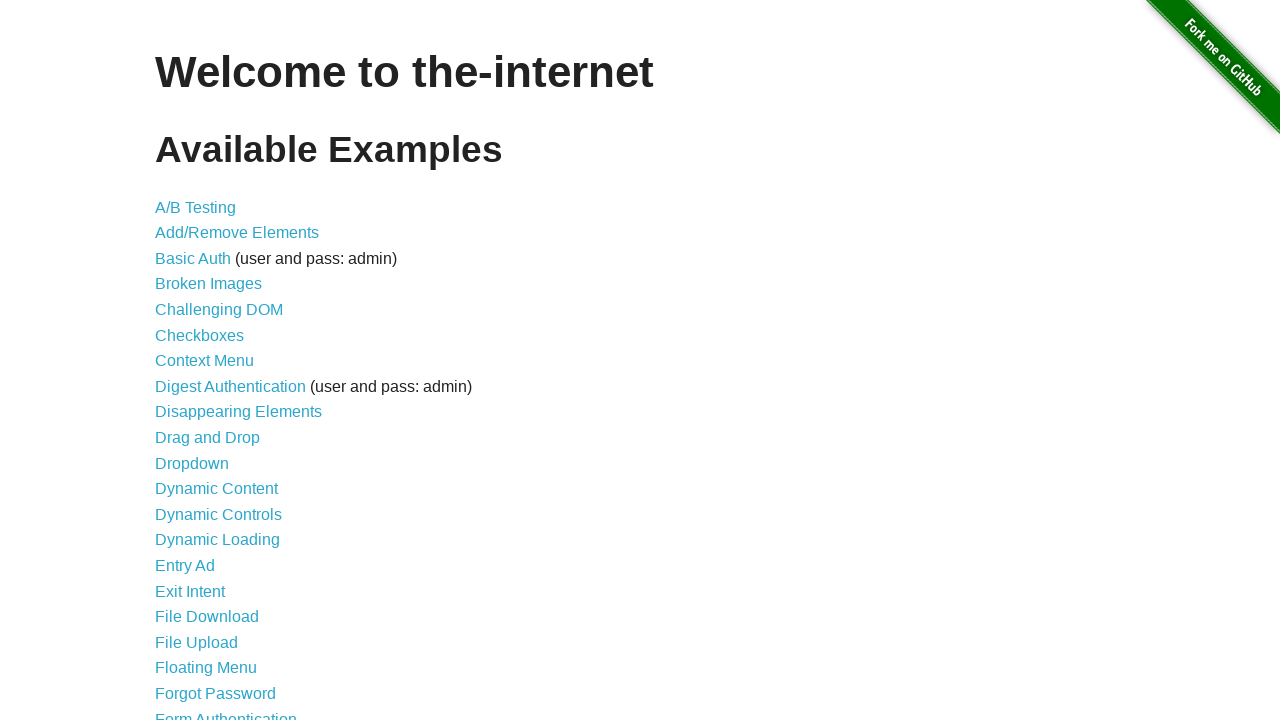

Verified page title is 'The Internet'
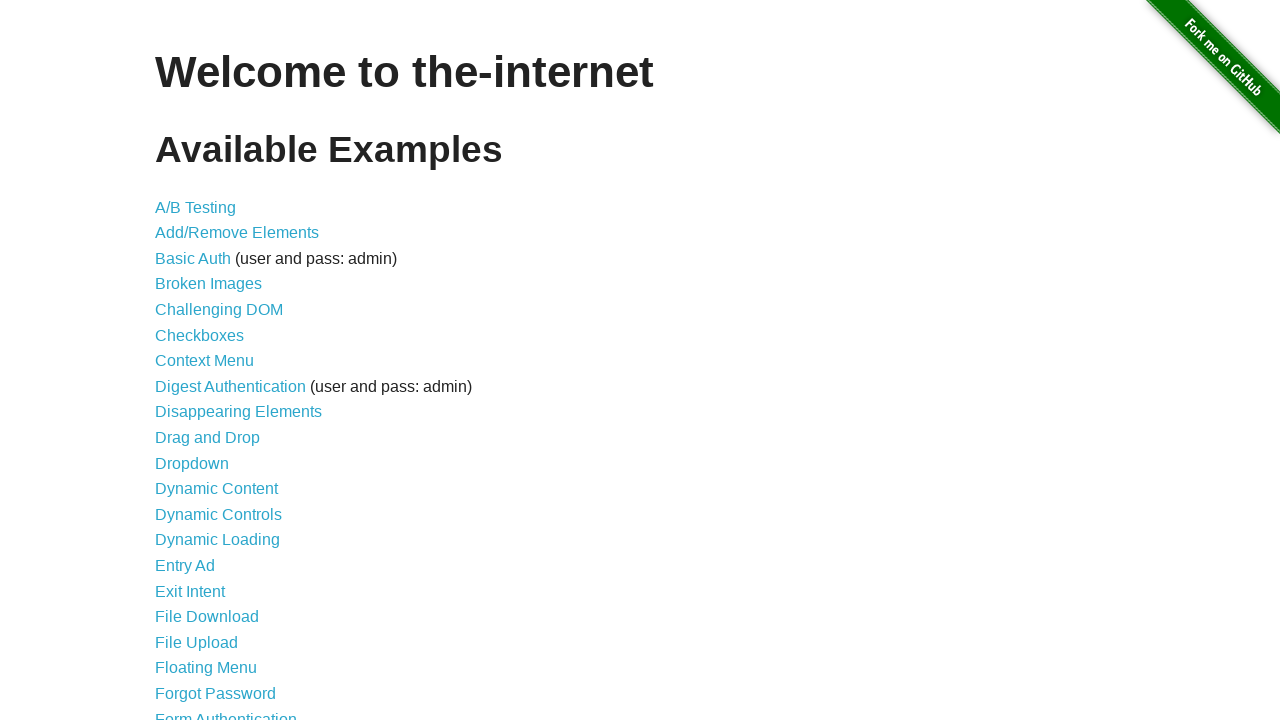

Clicked on A/B Testing link at (196, 207) on text=A/B Testing
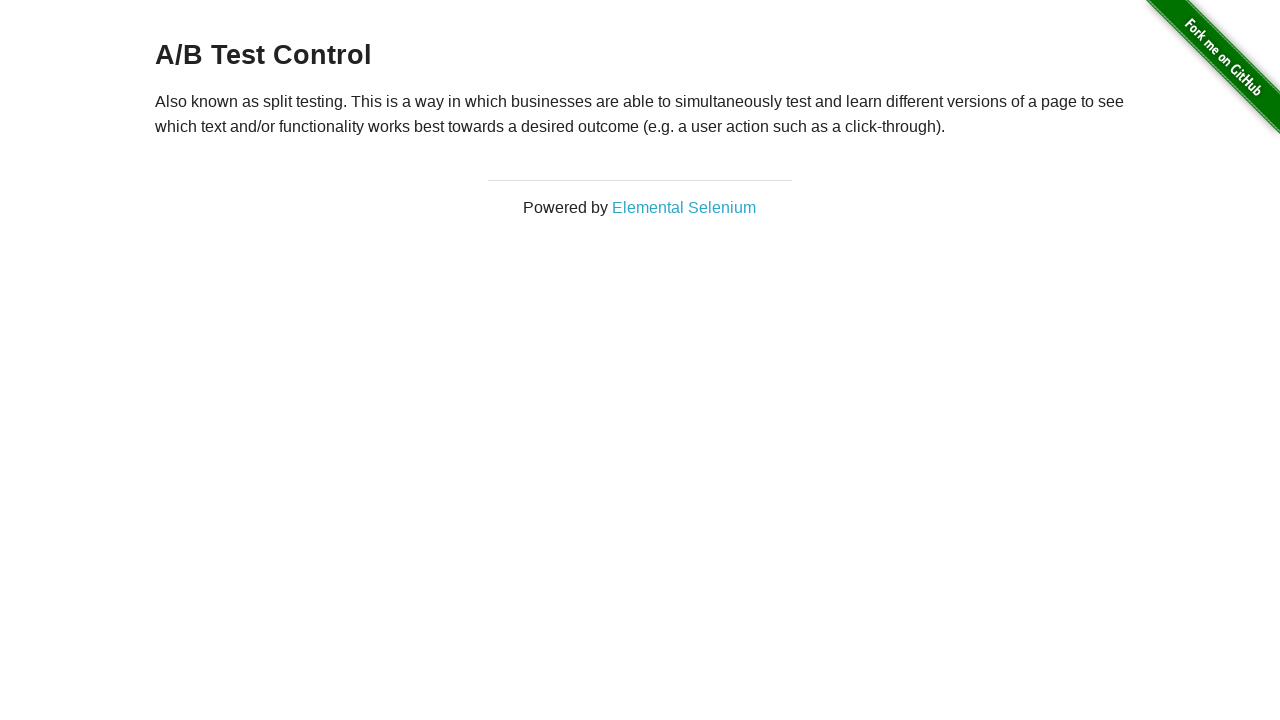

Verified A/B Testing page heading: 'A/B Test Control'
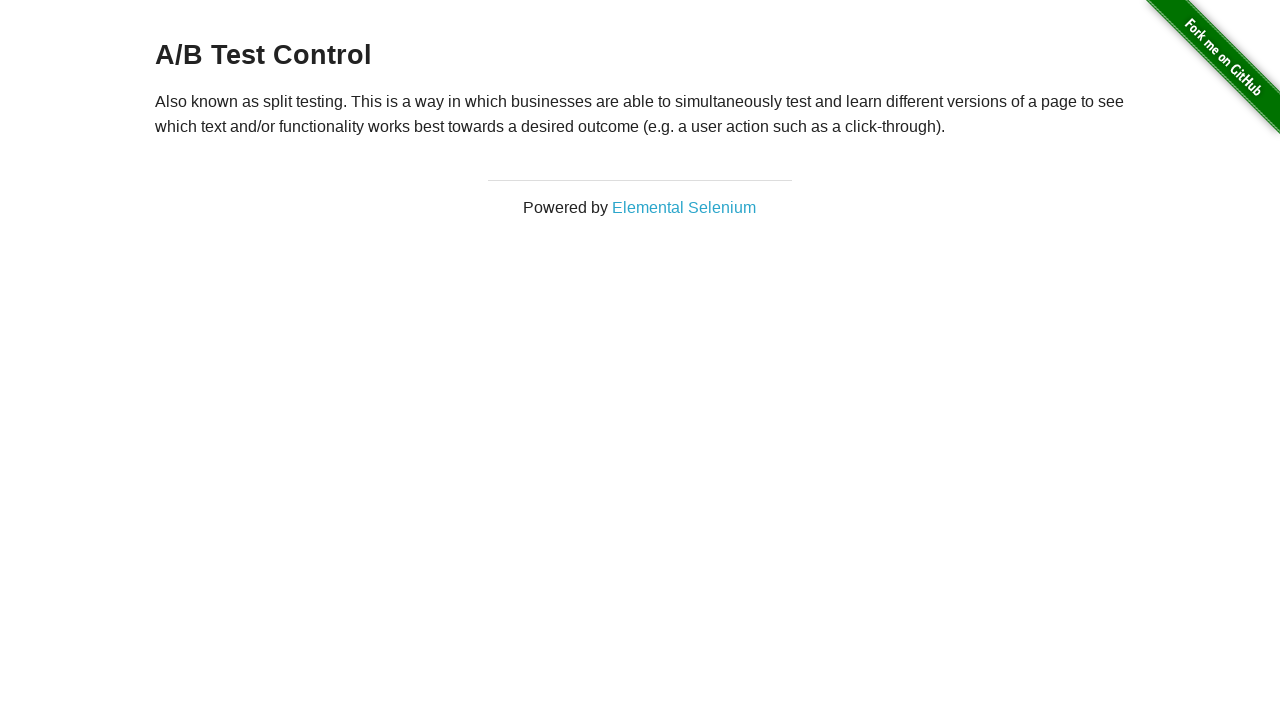

Navigated back to home page
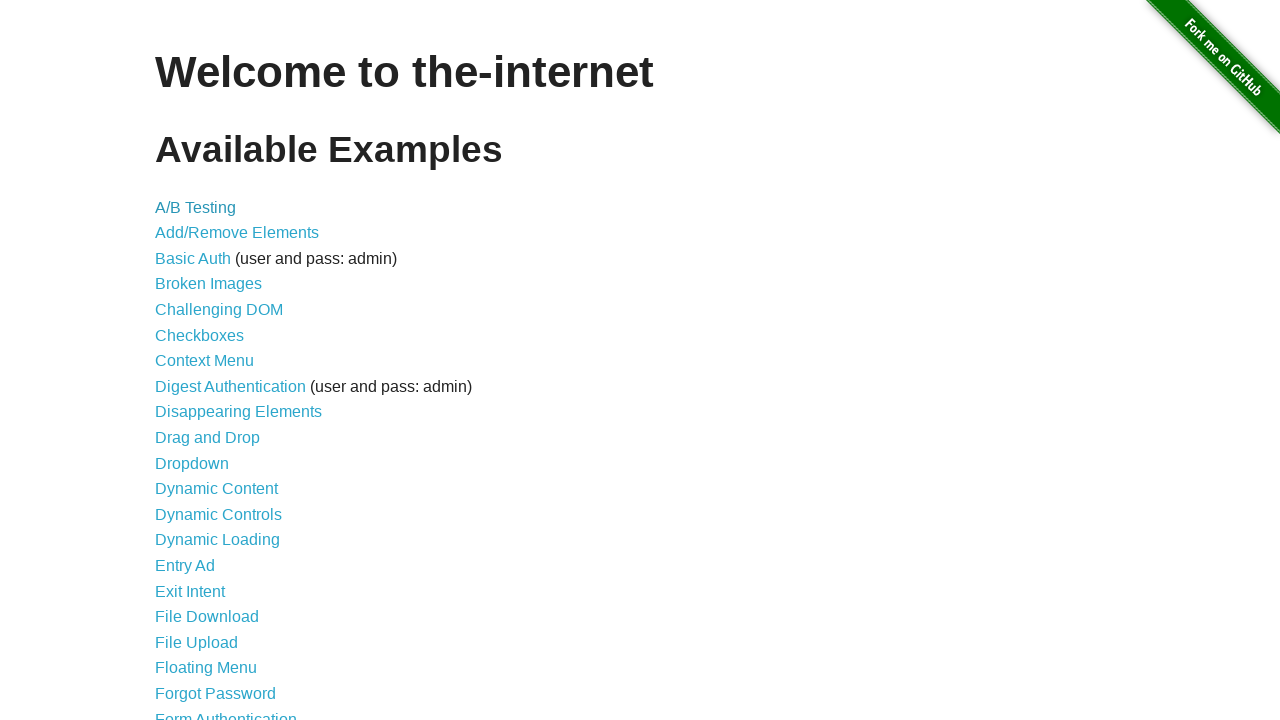

Clicked on Dropdown link at (192, 463) on text=Dropdown
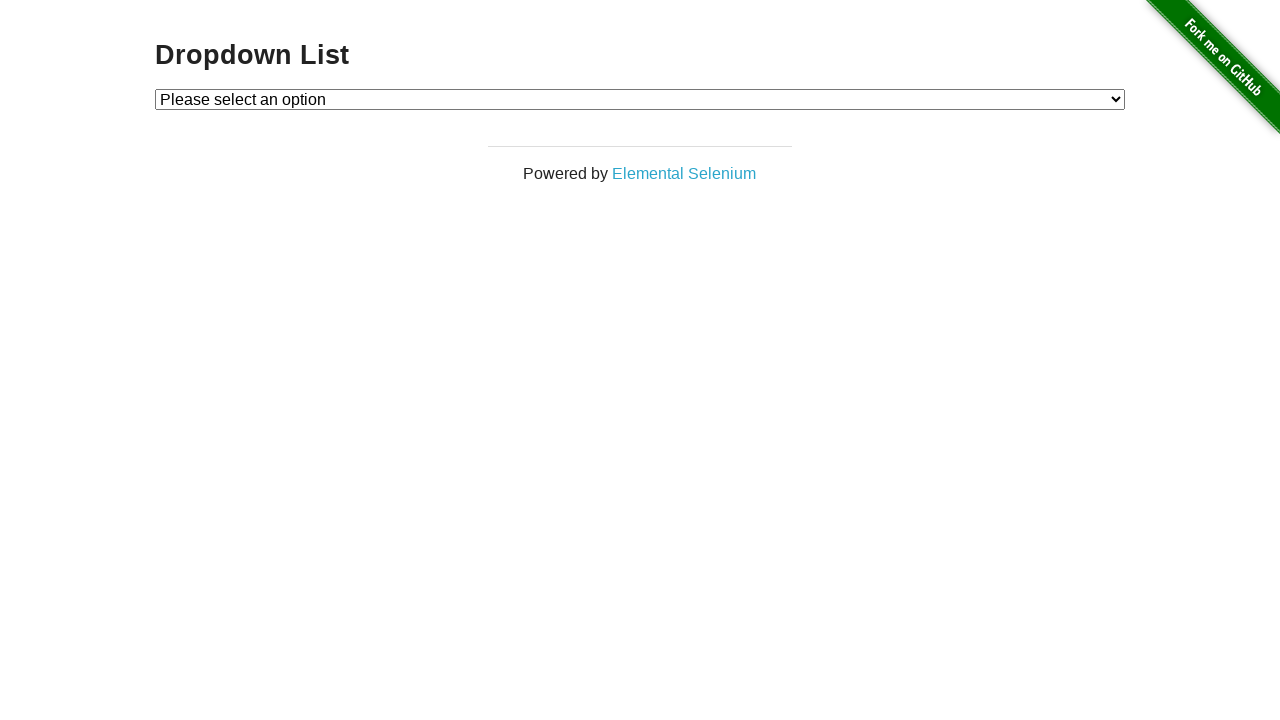

Clicked on dropdown menu at (640, 99) on #dropdown
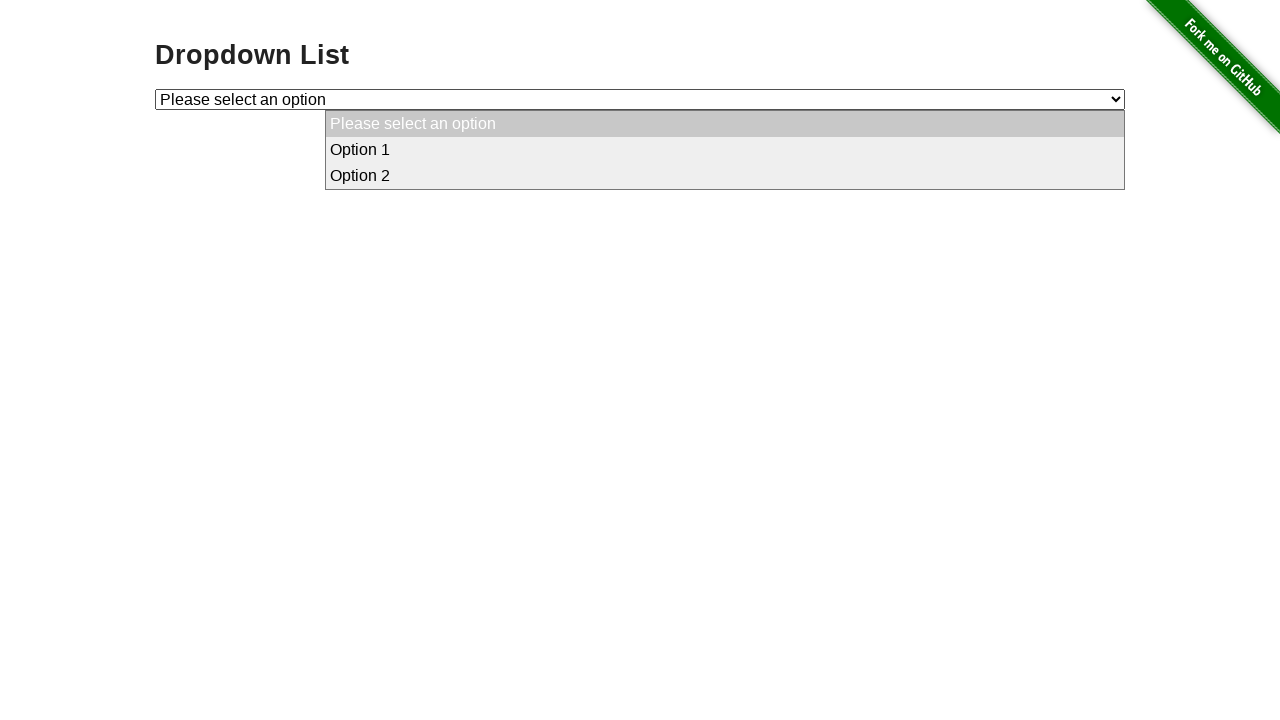

Selected 'Option 1' from dropdown on #dropdown
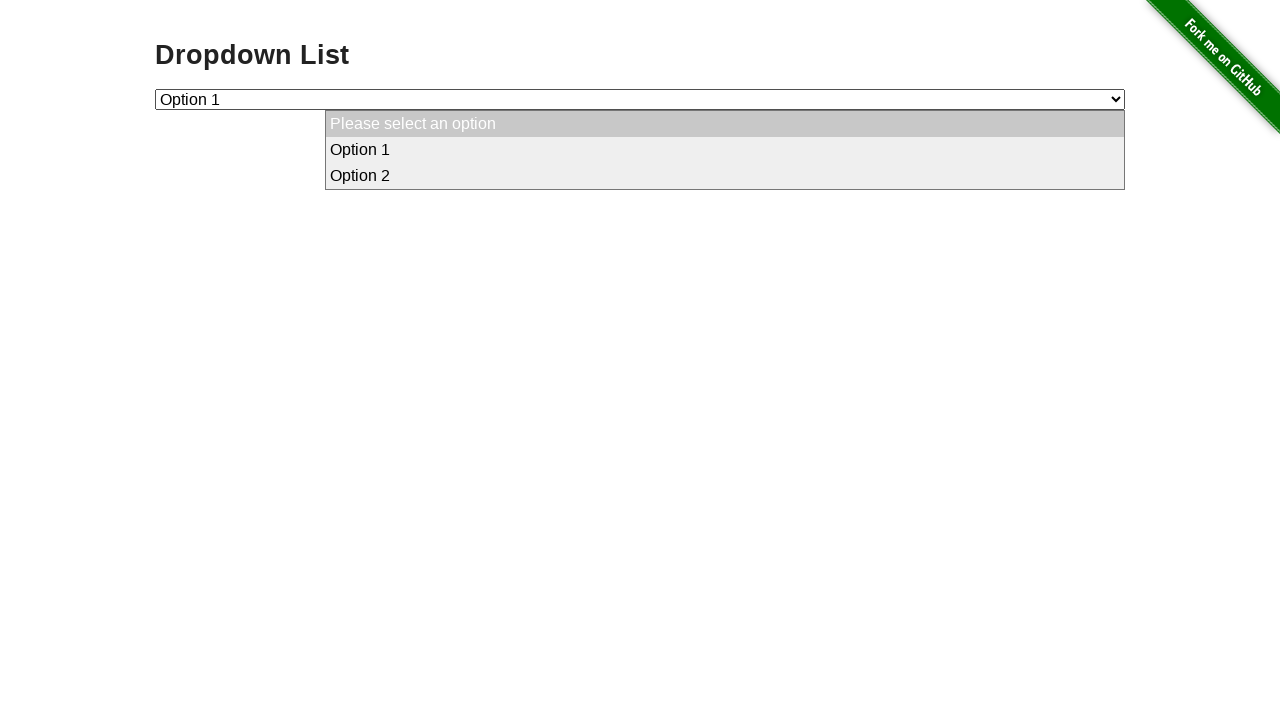

Verified 'Option 1' is selected in dropdown
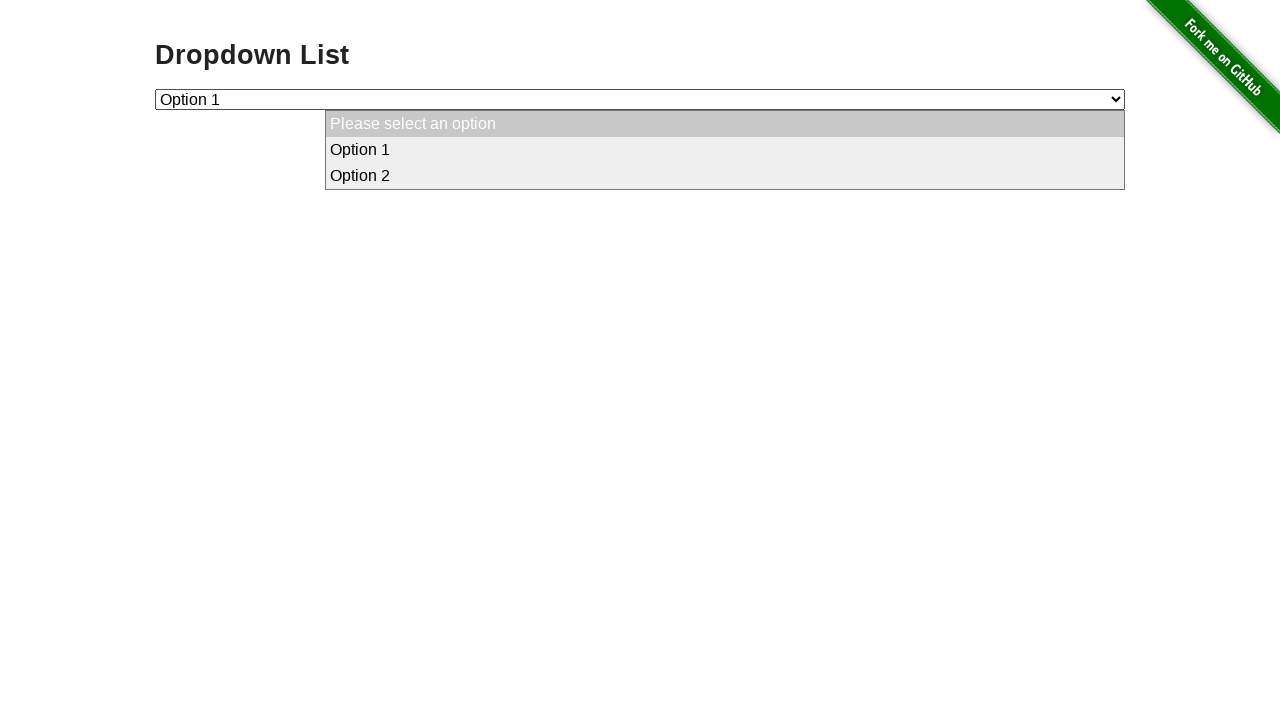

Navigated back to home page
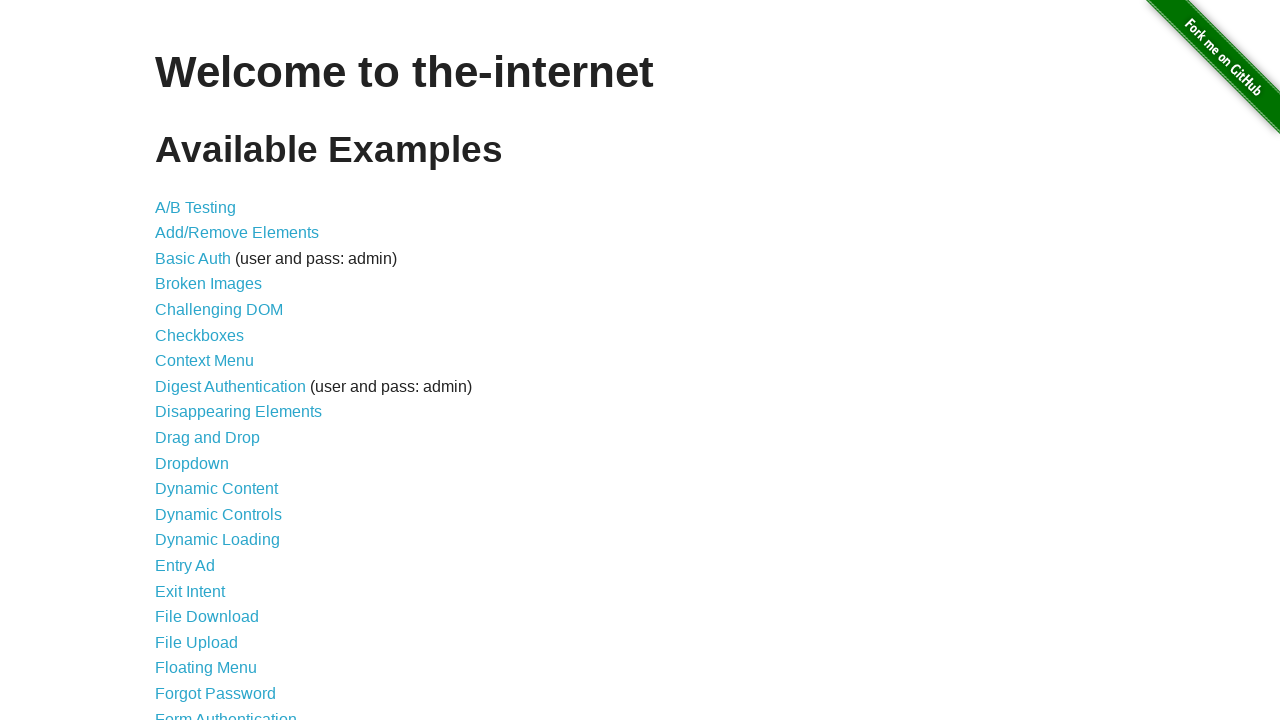

Clicked on Frames link at (182, 361) on text=Frames
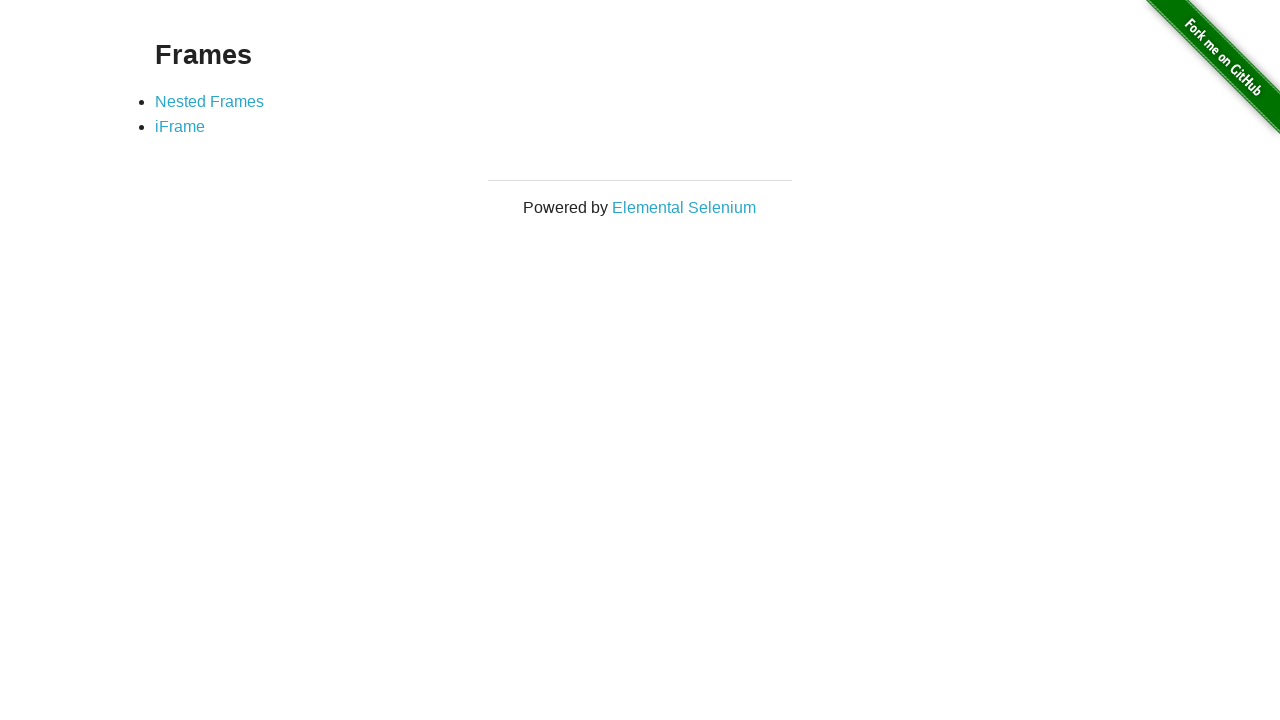

Verified 'Nested Frames' link is present
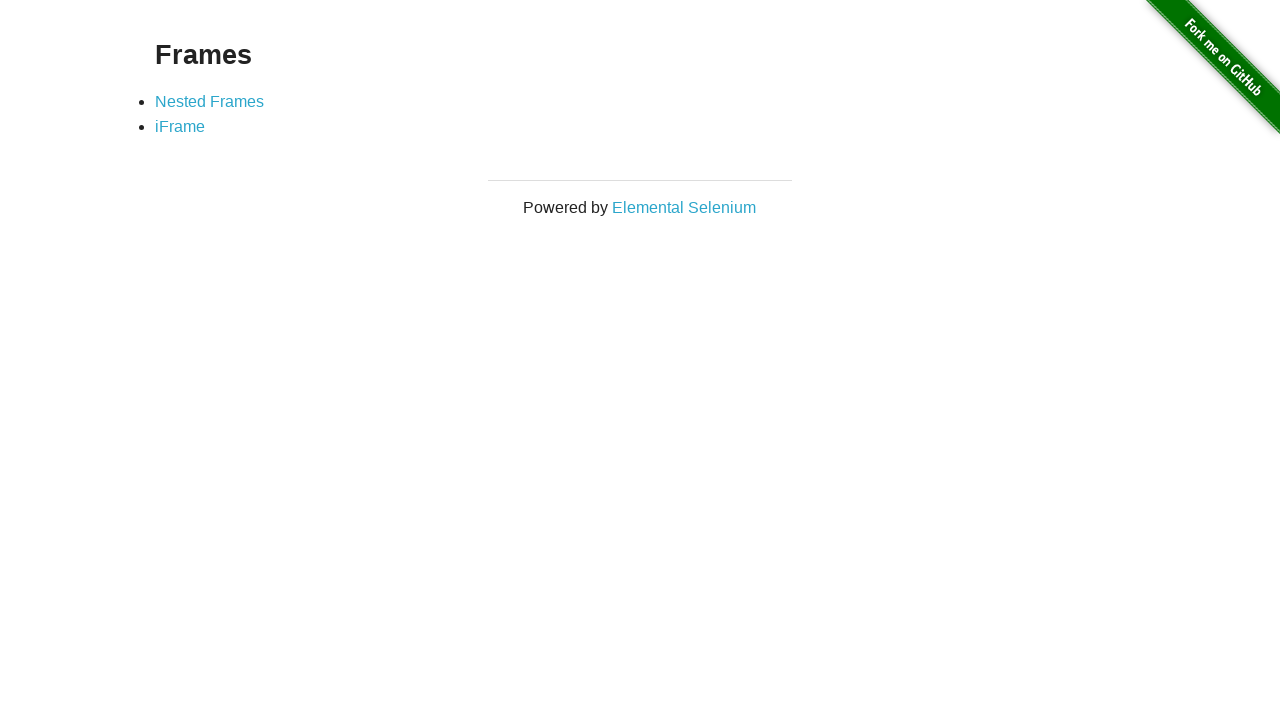

Verified 'iFrame' link is present
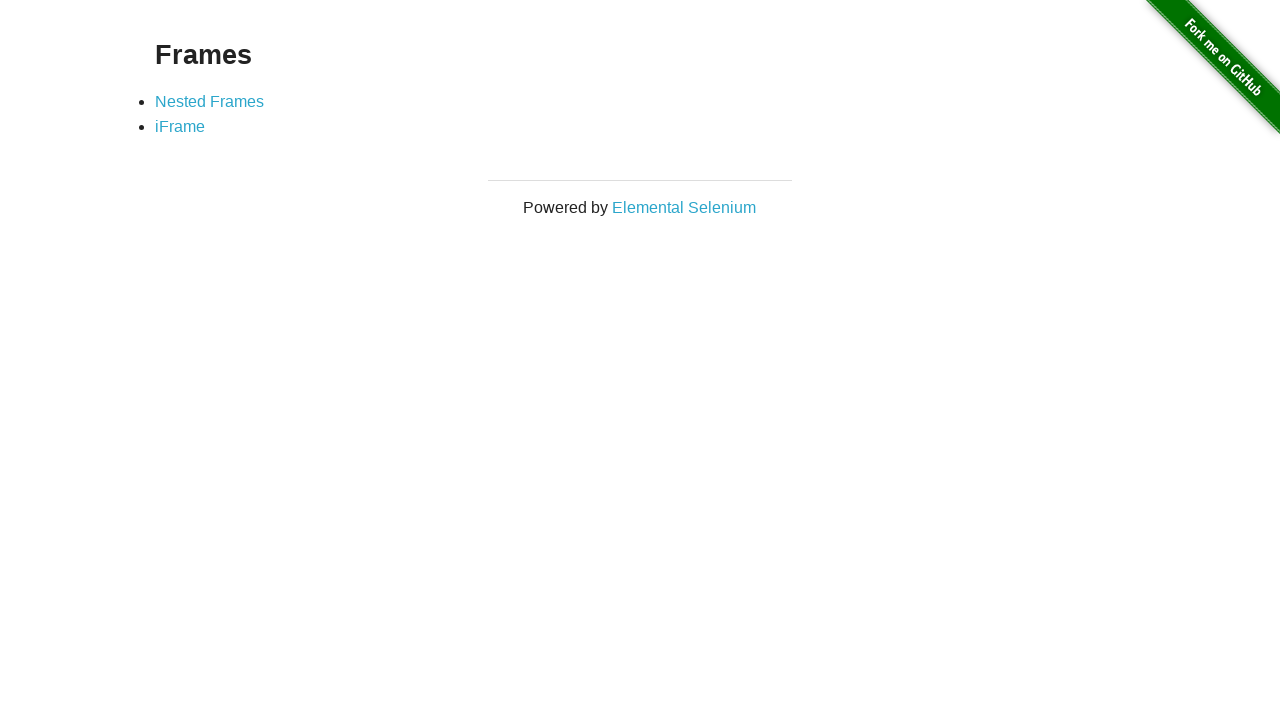

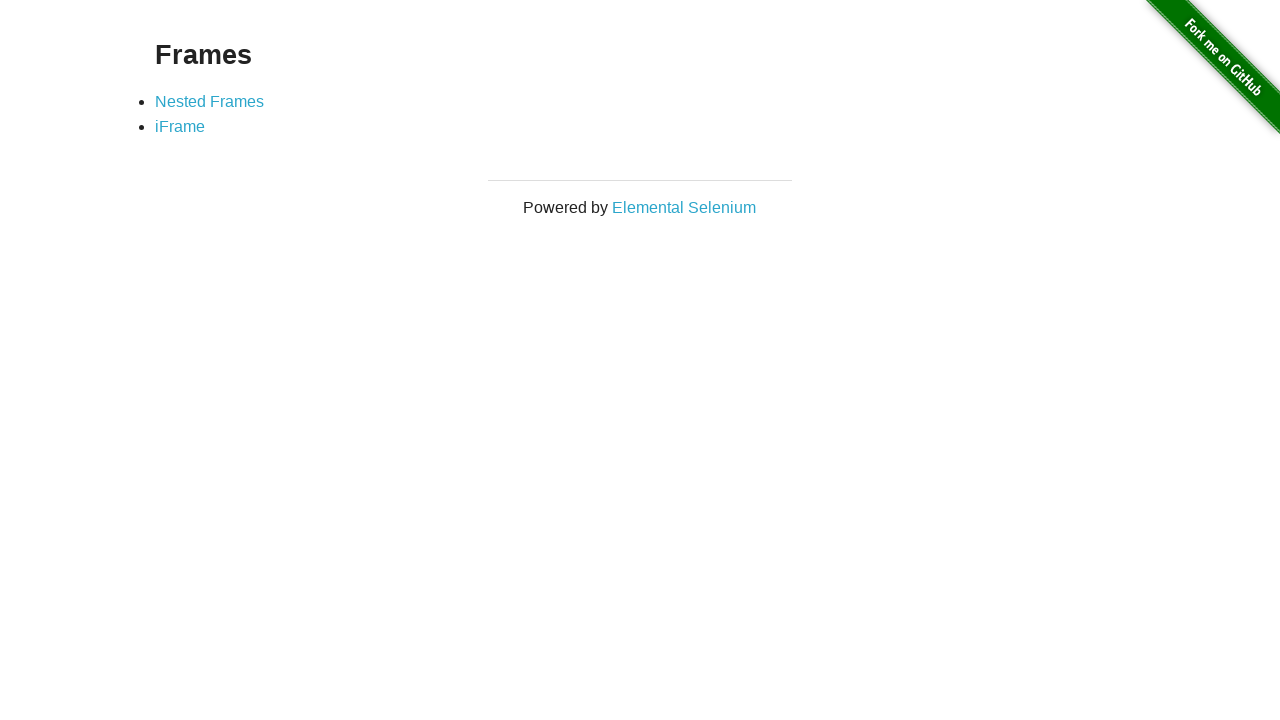